Tests multiple window handling by clicking three links that open new tabs (Google, Facebook, Yahoo) and then switching to the Yahoo tab to verify navigation.

Starting URL: http://seleniumpractise.blogspot.com/2017/07/multiple-window-examples.html

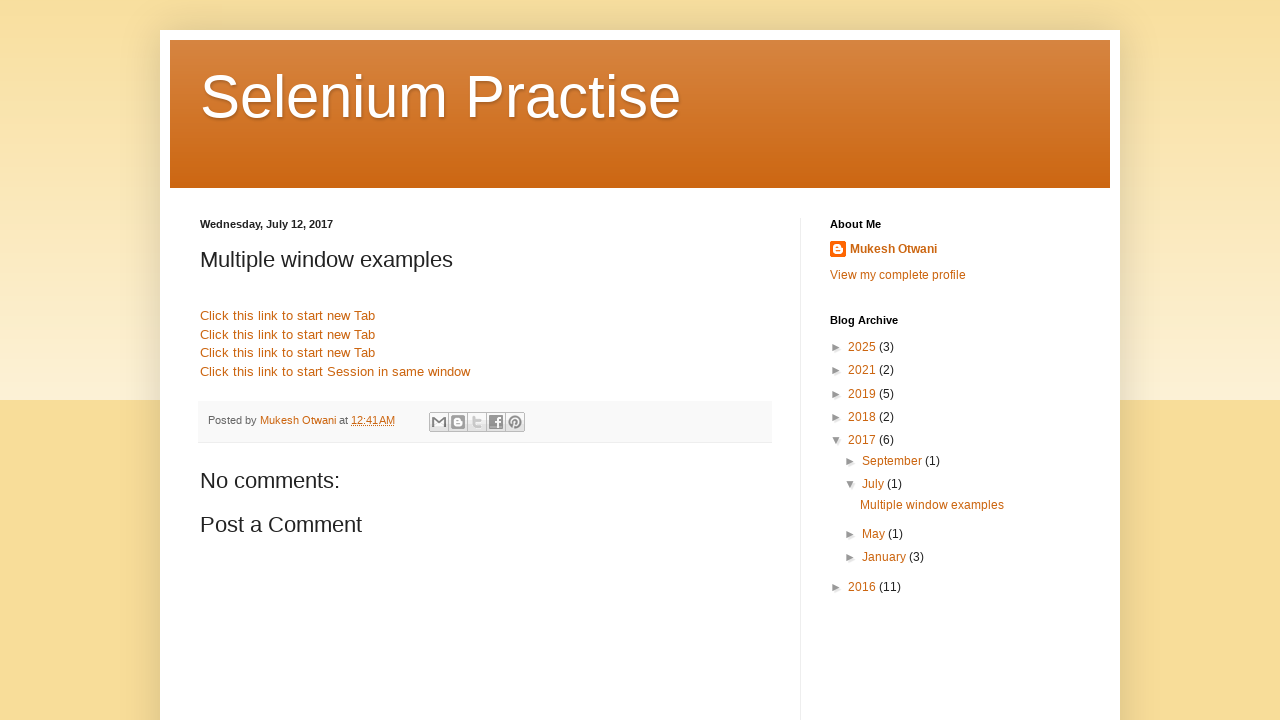

Clicked Google link to open new tab at (288, 316) on a[href='http://www.google.com']
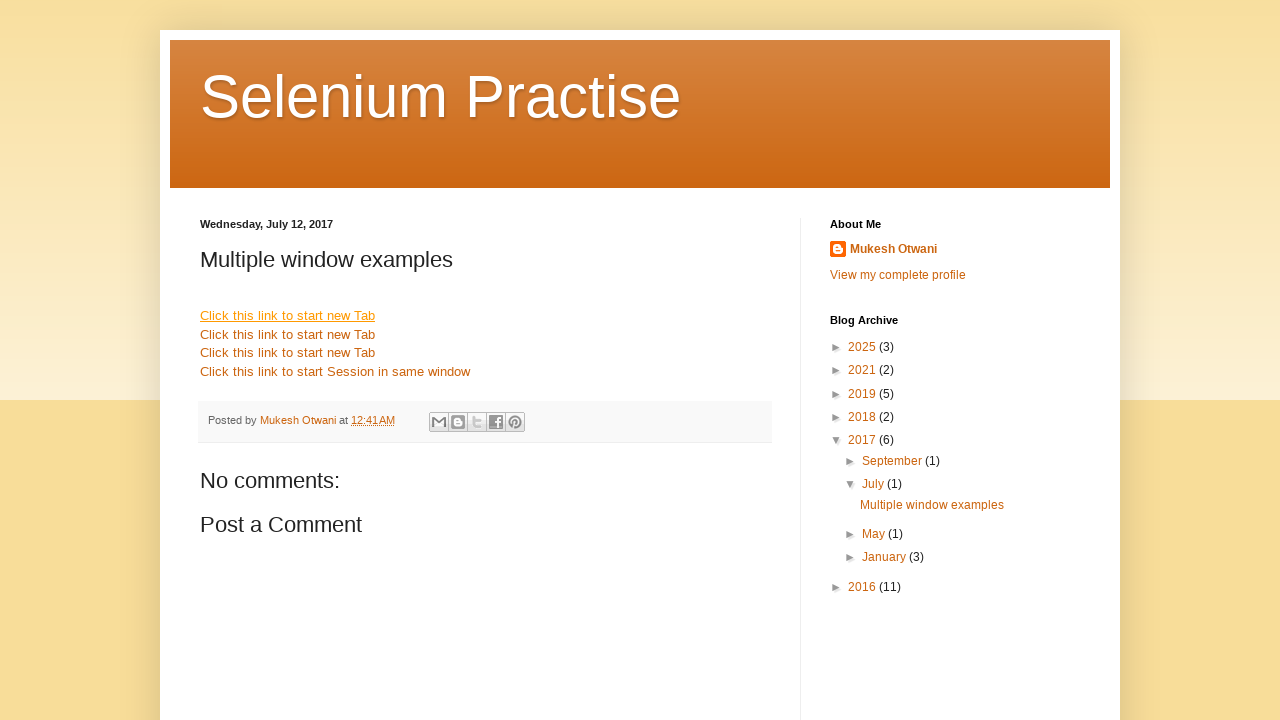

Clicked Facebook link to open new tab at (288, 334) on a[href='http://www.facebook.com']
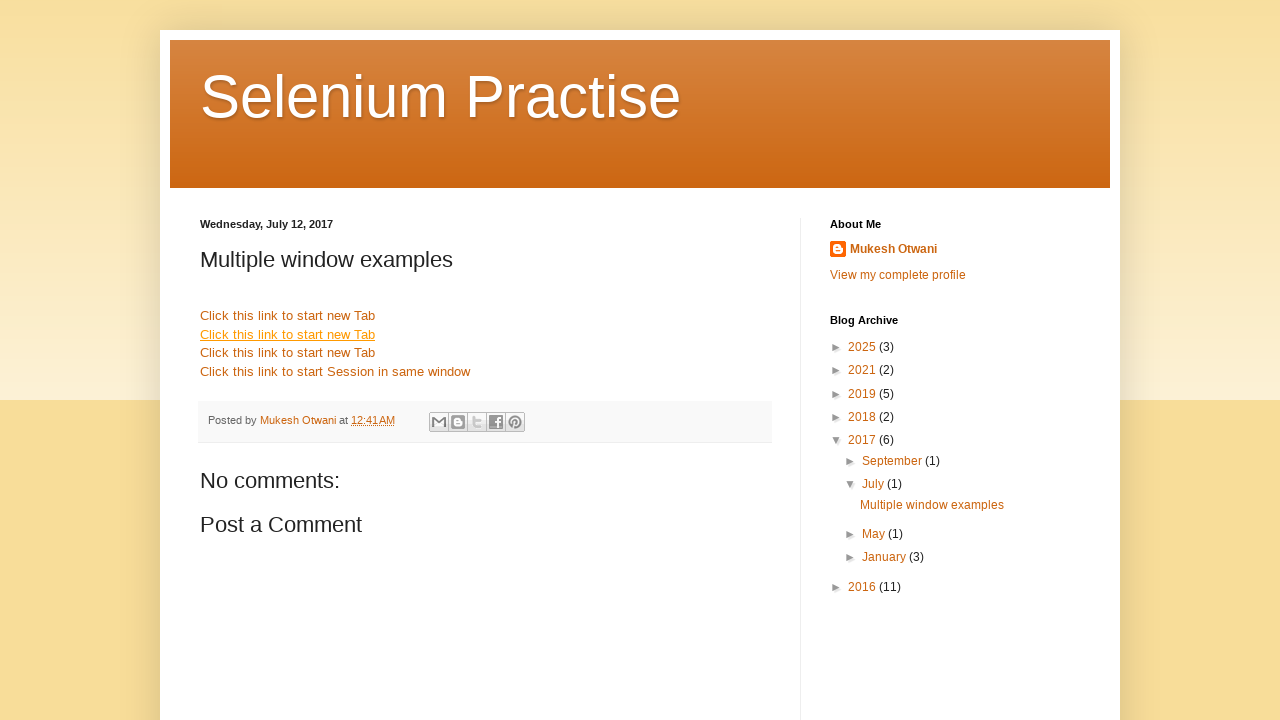

Clicked Yahoo link to open new tab at (288, 353) on a[href='http://www.yahoo.com']
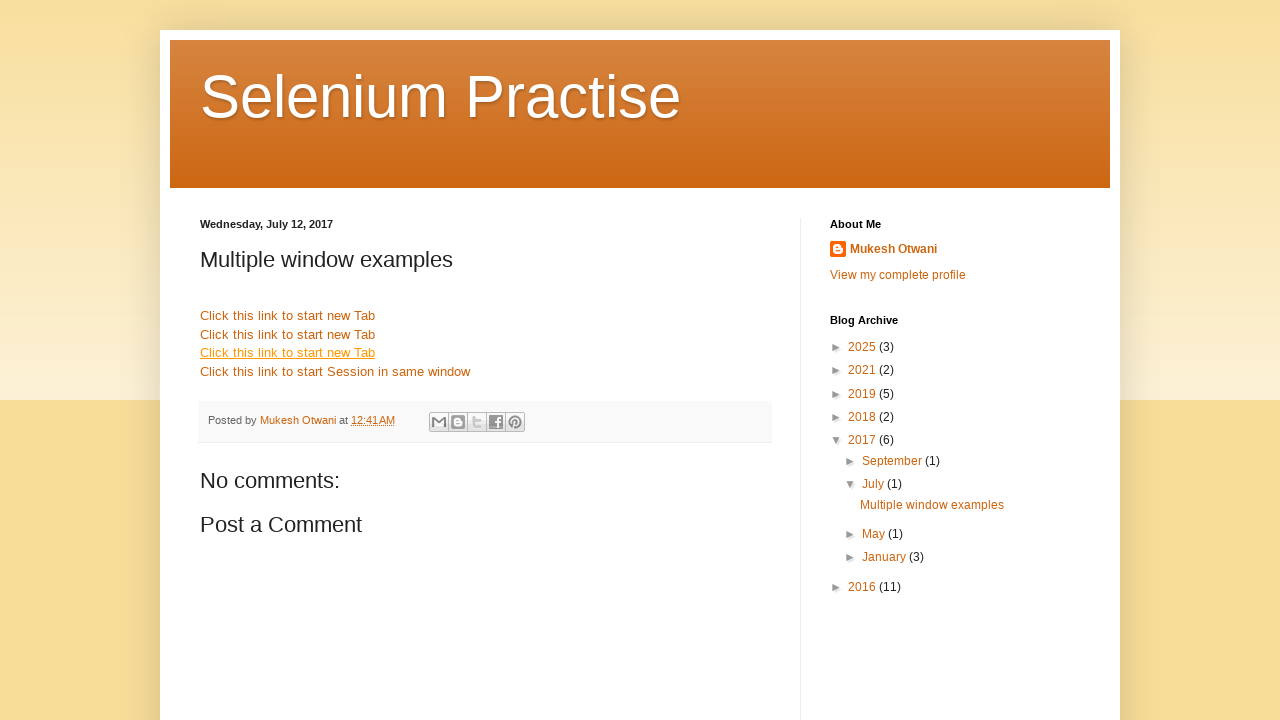

Waited for new tabs to fully load
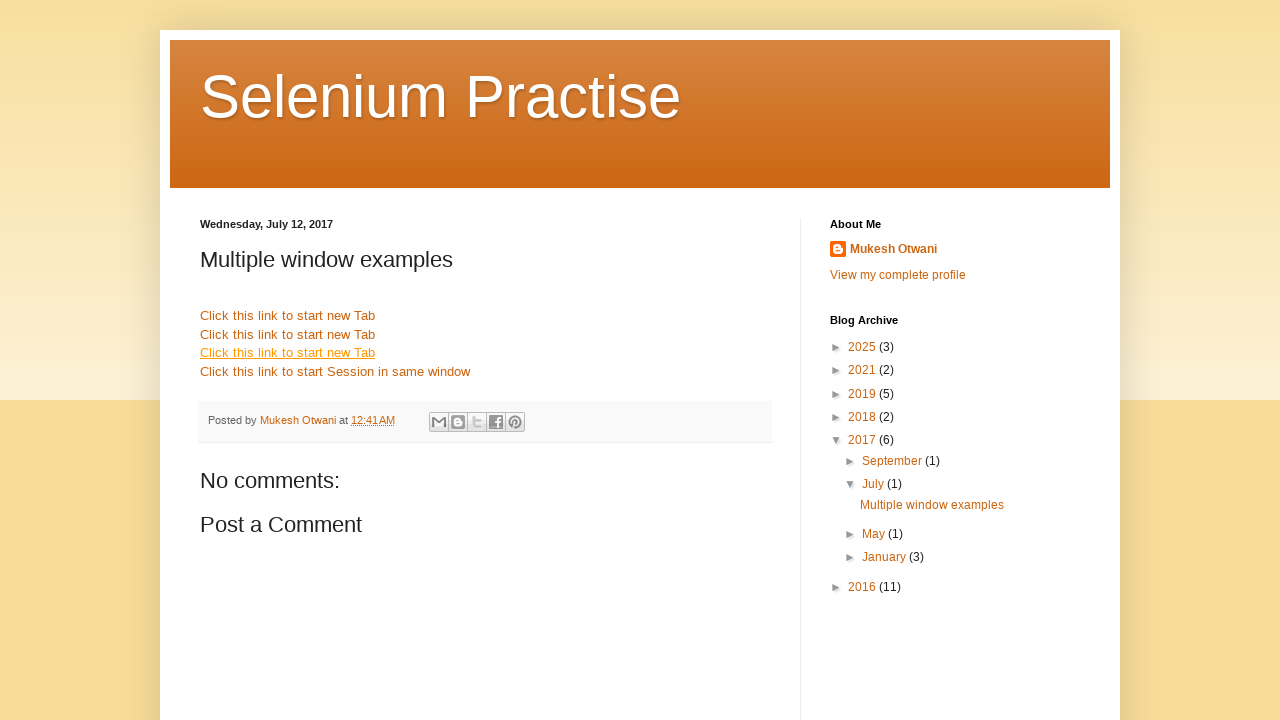

Retrieved all open pages from context
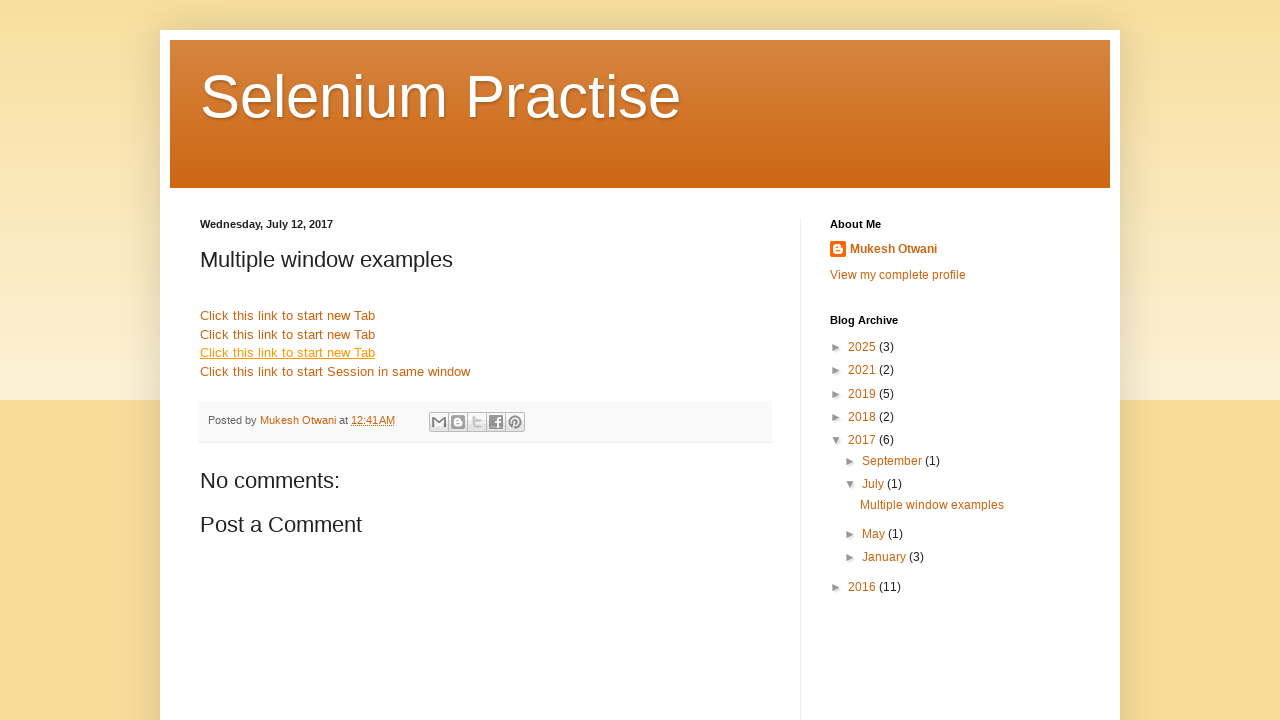

Brought Yahoo tab to front
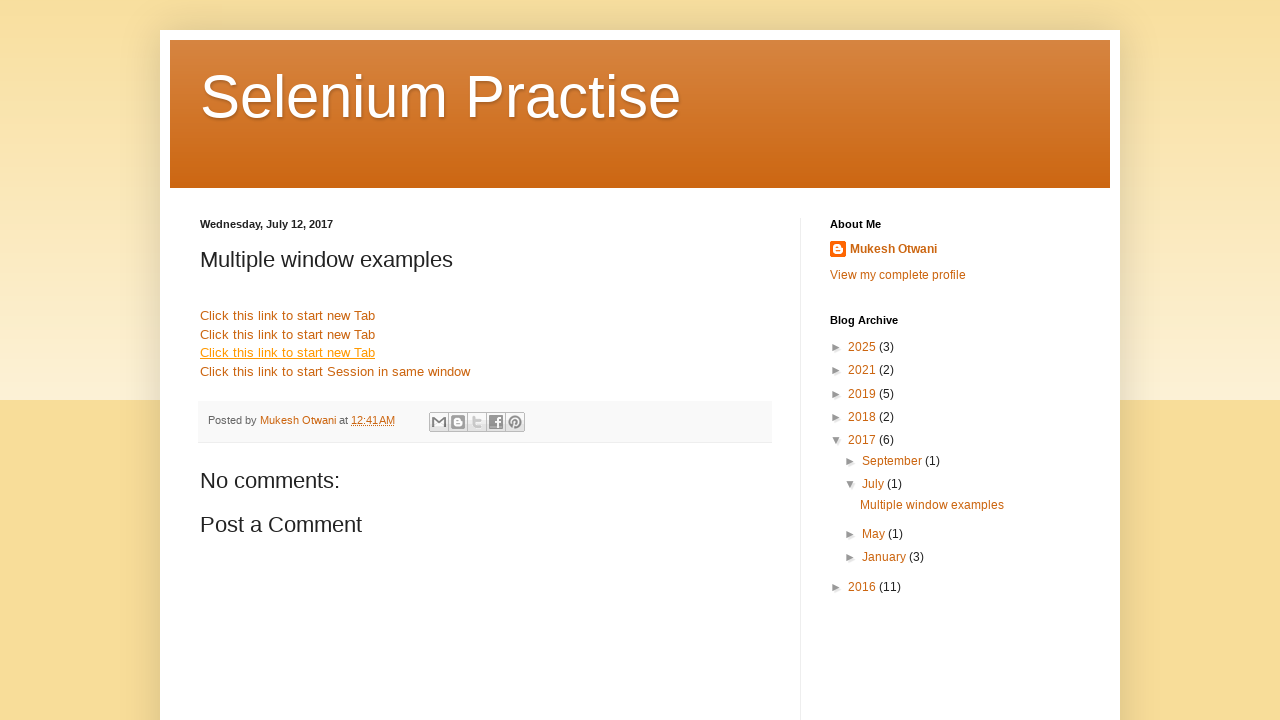

Yahoo page DOM content fully loaded
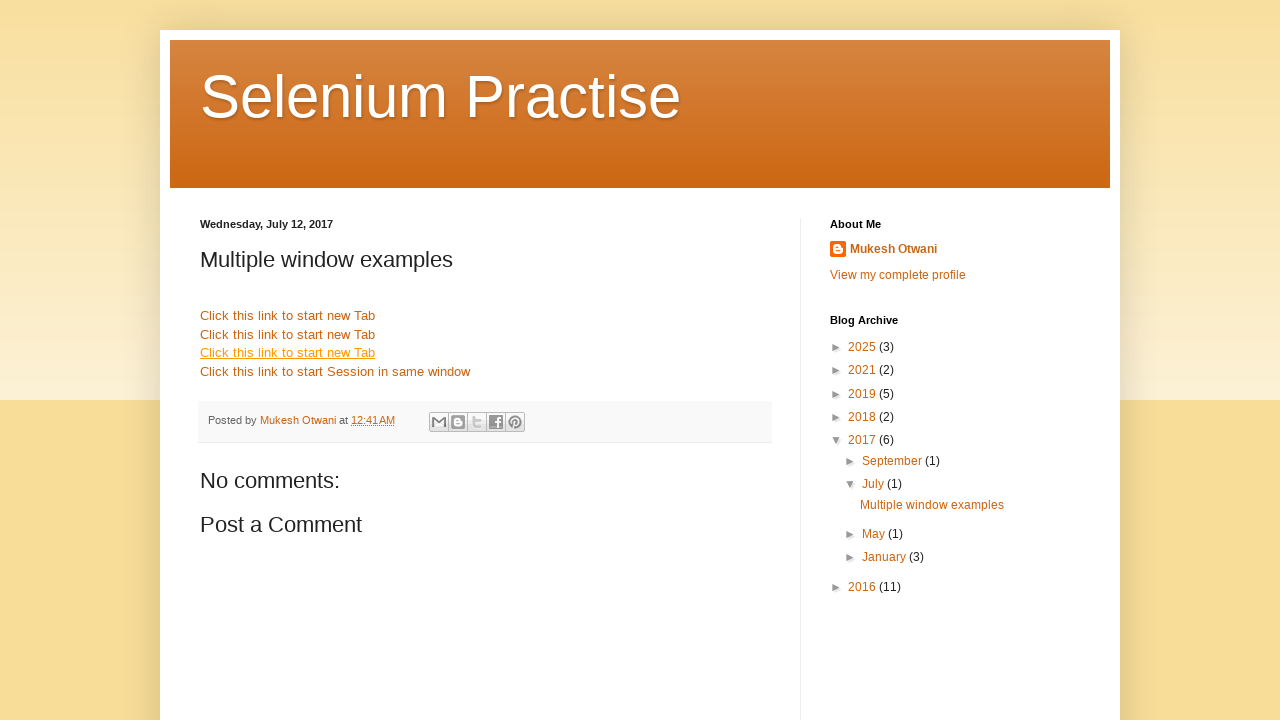

Yahoo page title: 
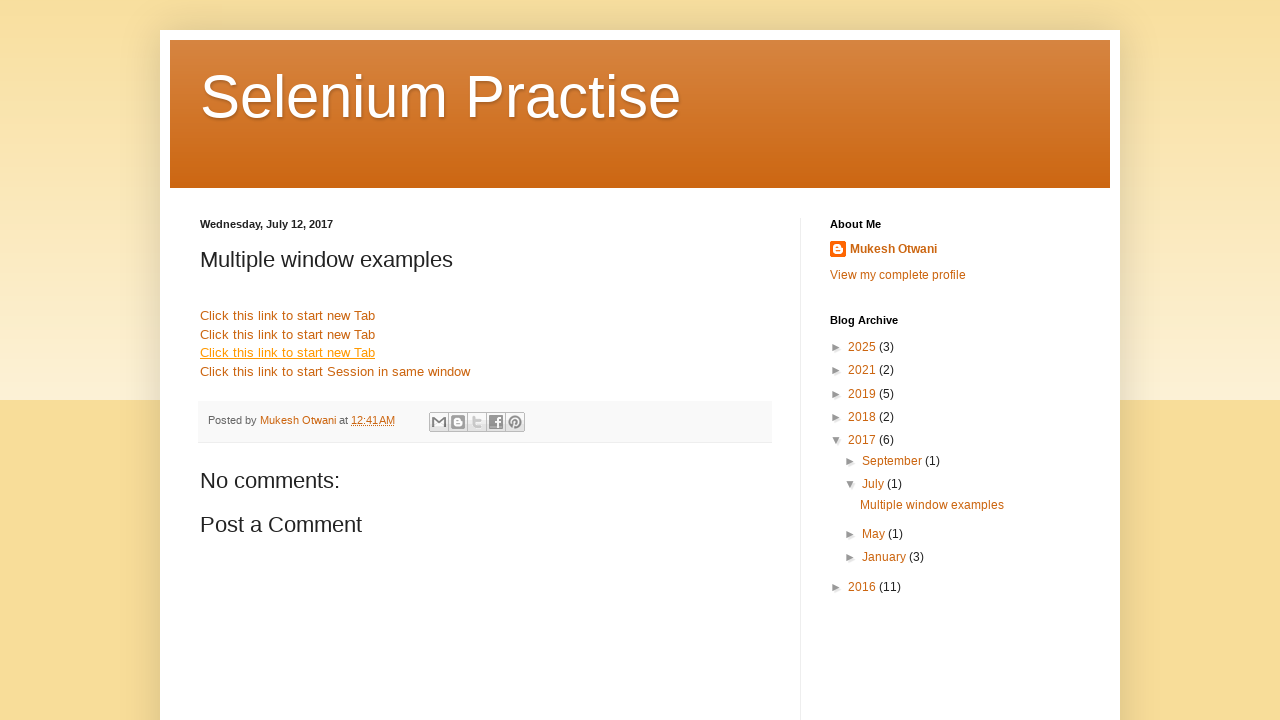

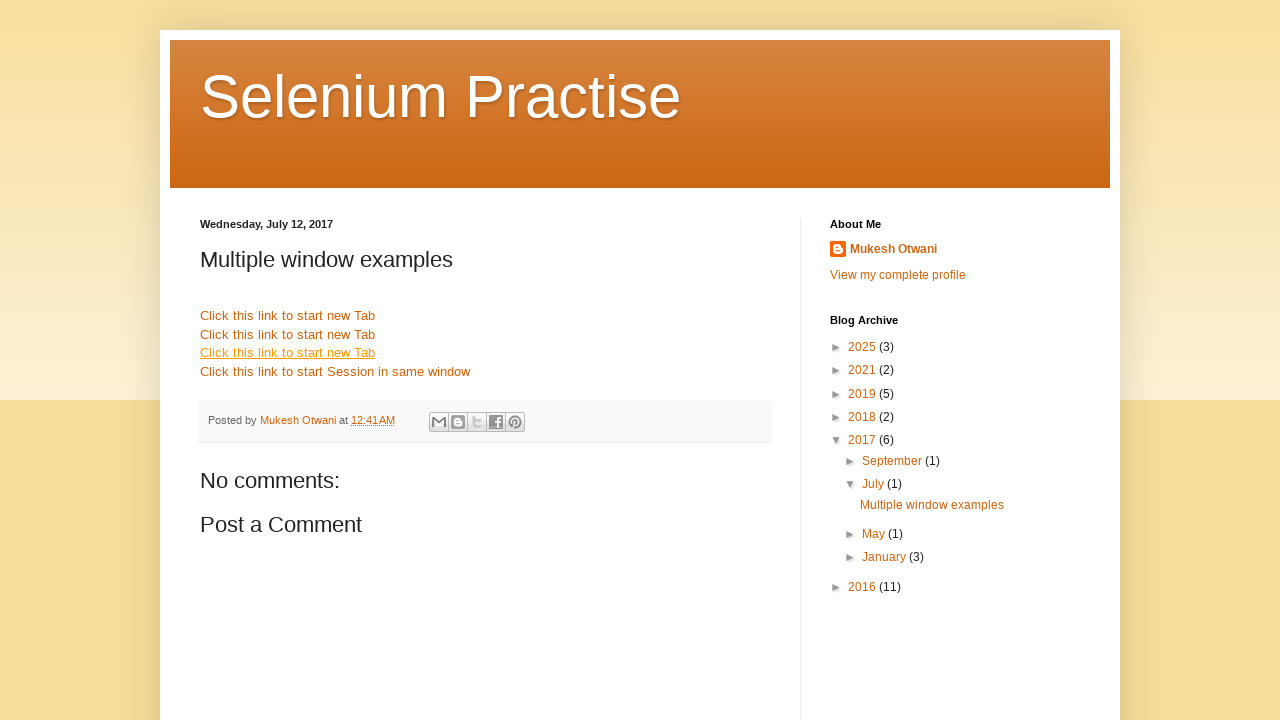